Tests double-click functionality on W3Schools demo page by switching to an iframe, double-clicking on text element, and verifying the text color changes to red.

Starting URL: https://www.w3schools.com/tags/tryit.asp?filename=tryhtml5_ev_ondblclick2

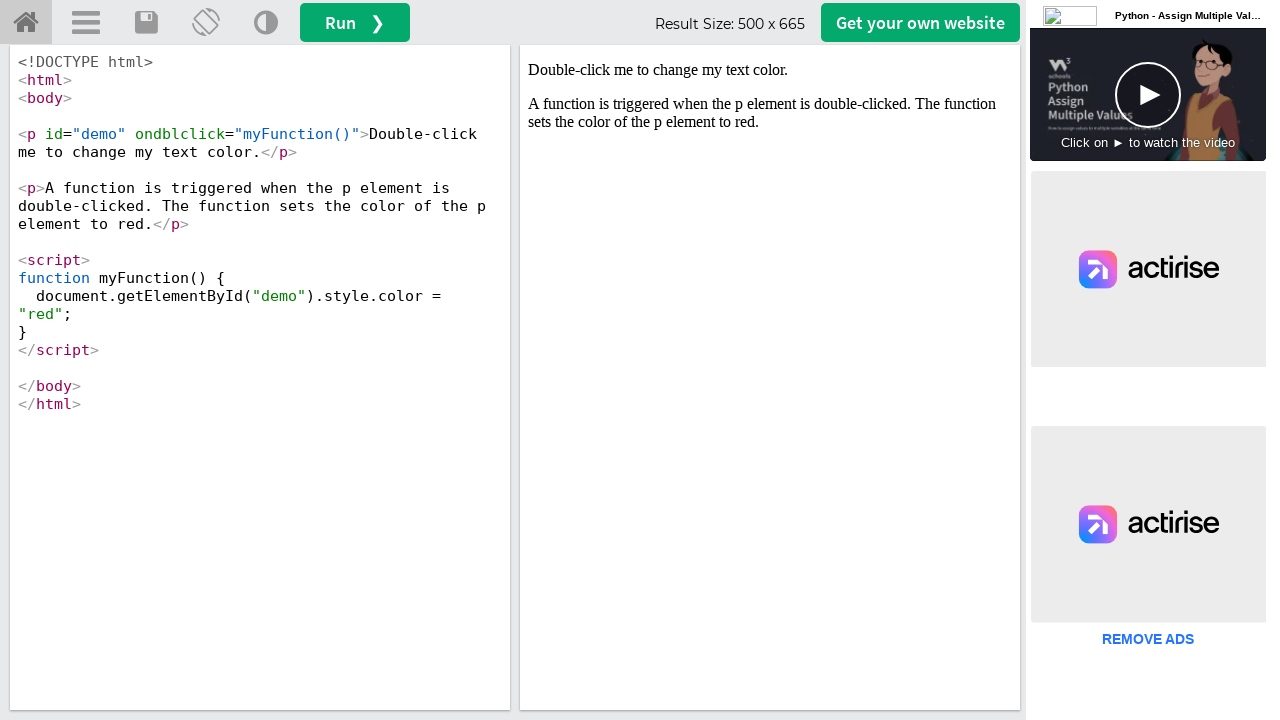

Located iframe with ID 'iframeResult'
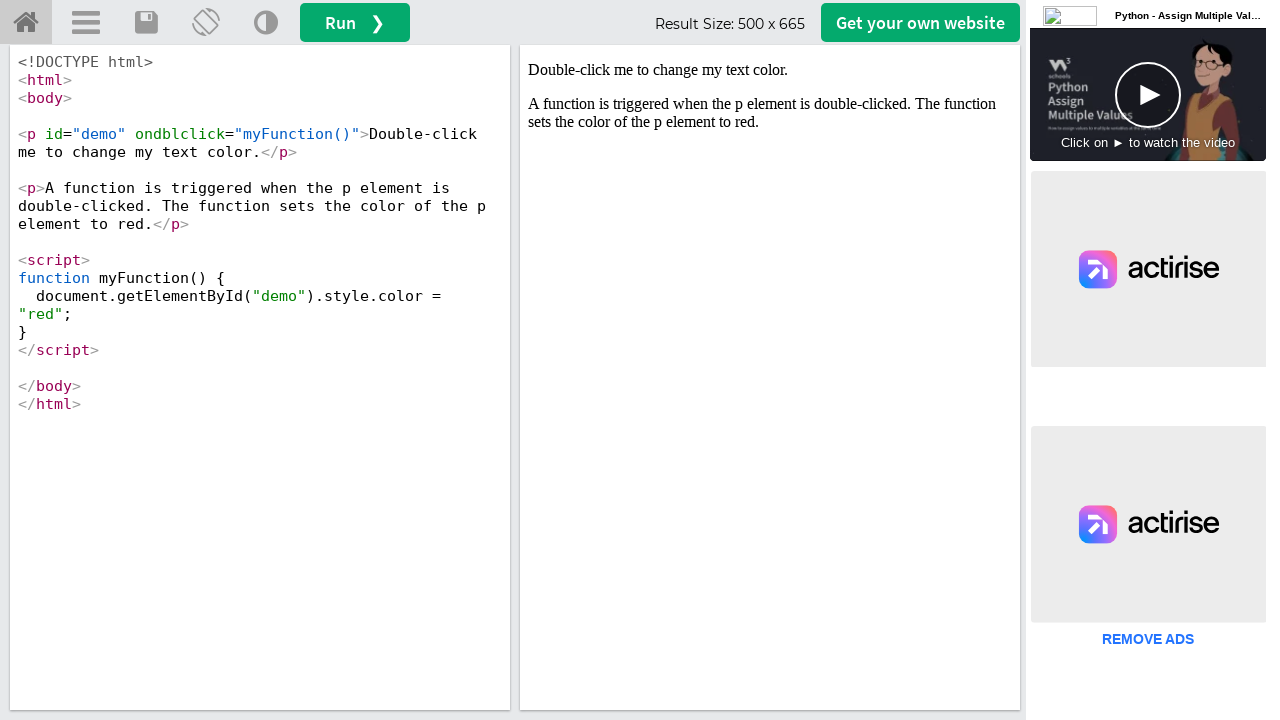

Located paragraph element with ID 'demo' inside iframe
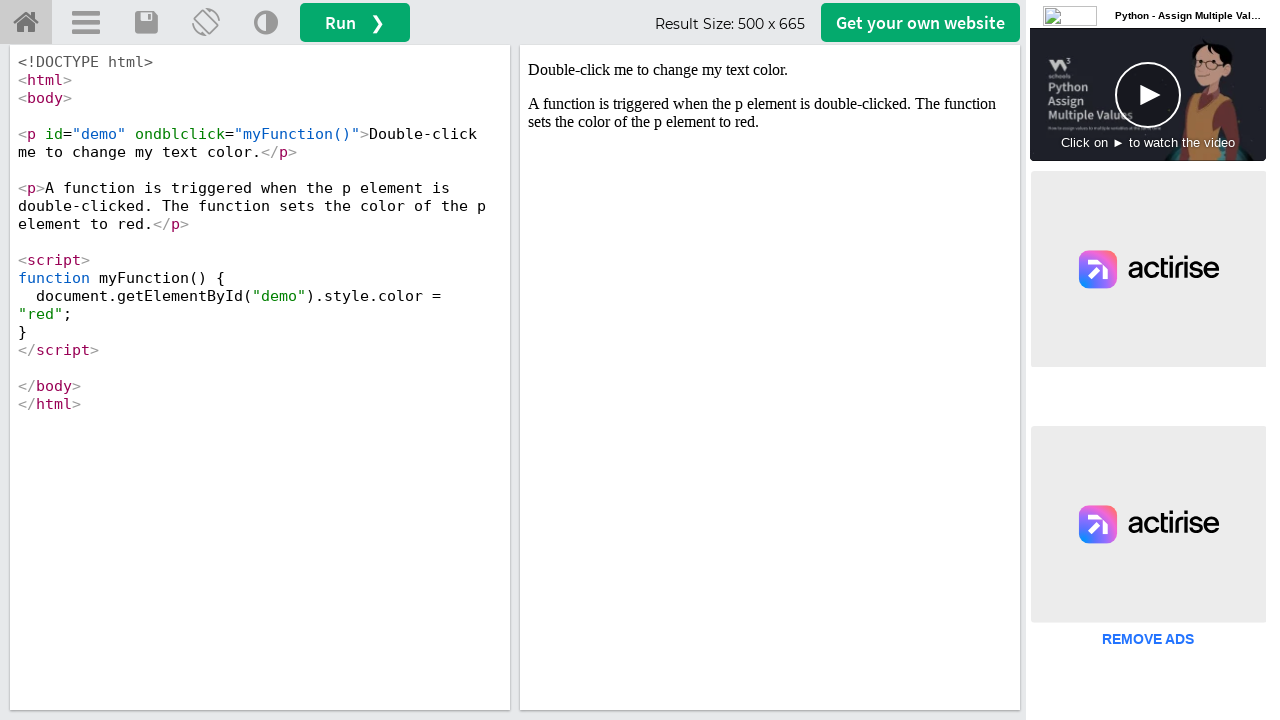

Double-clicked on paragraph element to trigger ondblclick event at (770, 70) on #iframeResult >> internal:control=enter-frame >> p#demo
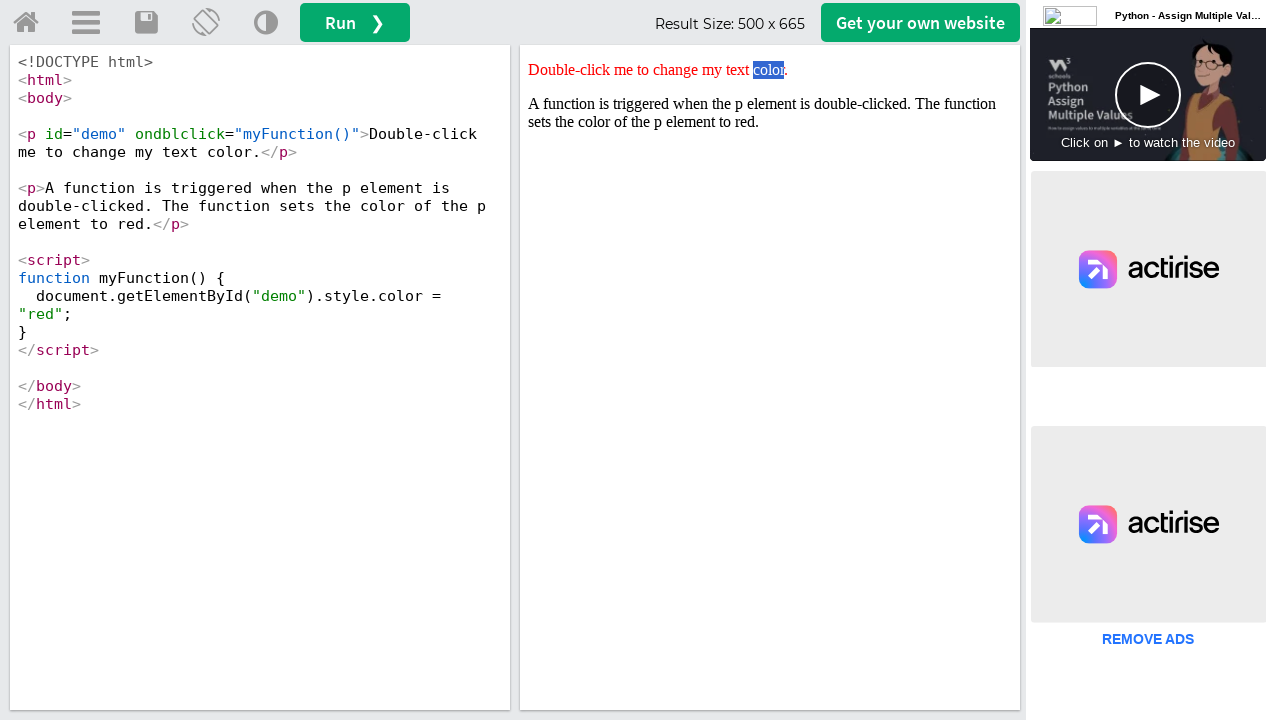

Retrieved style attribute value: 'color: red;'
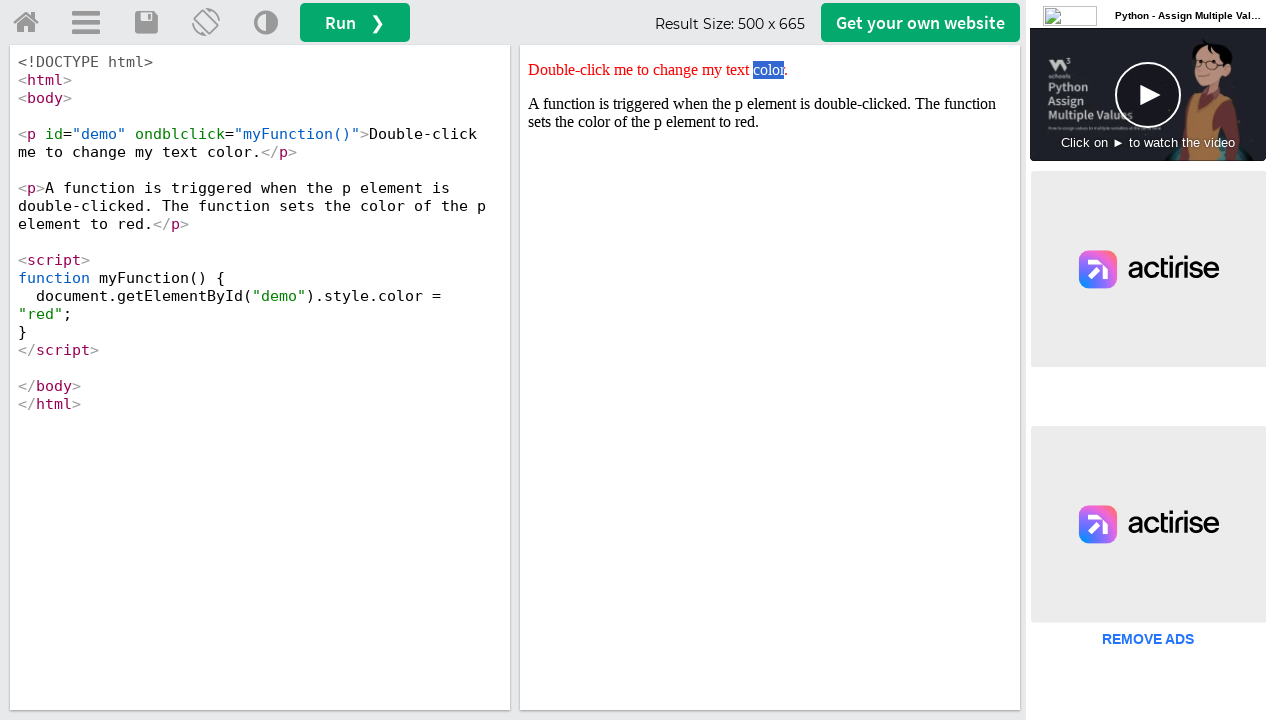

Verified that text color changed to red after double-click
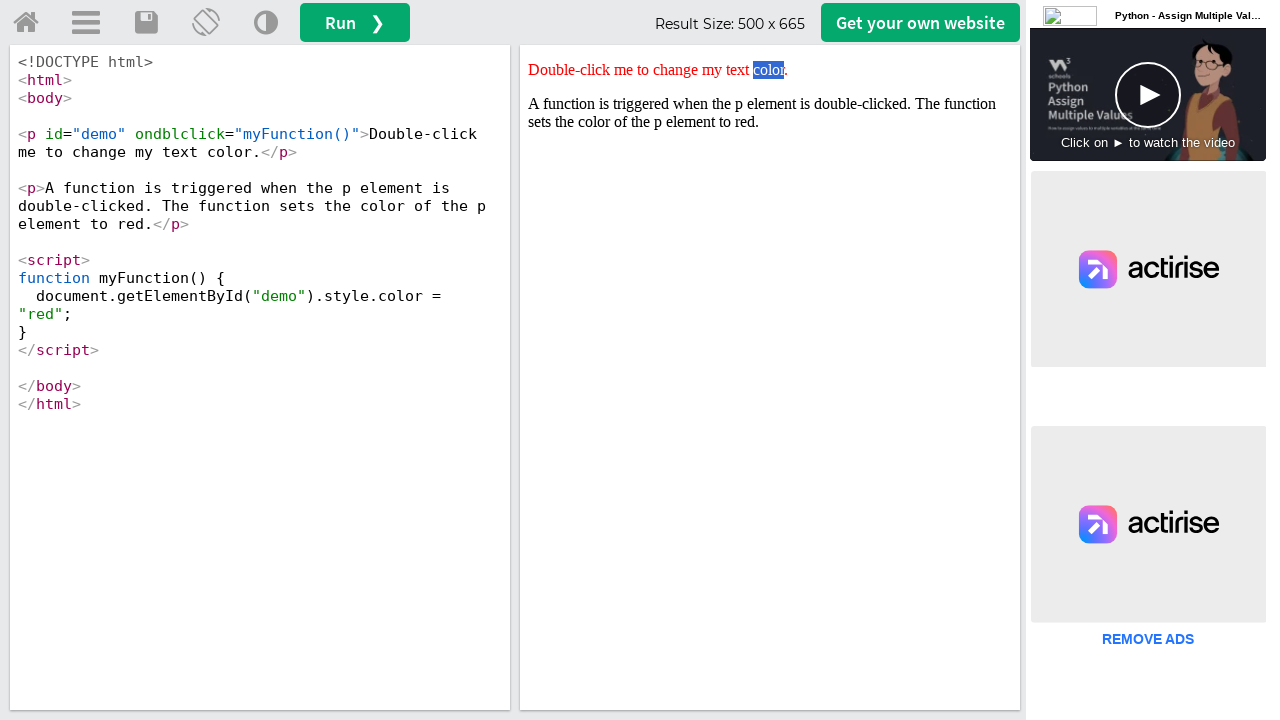

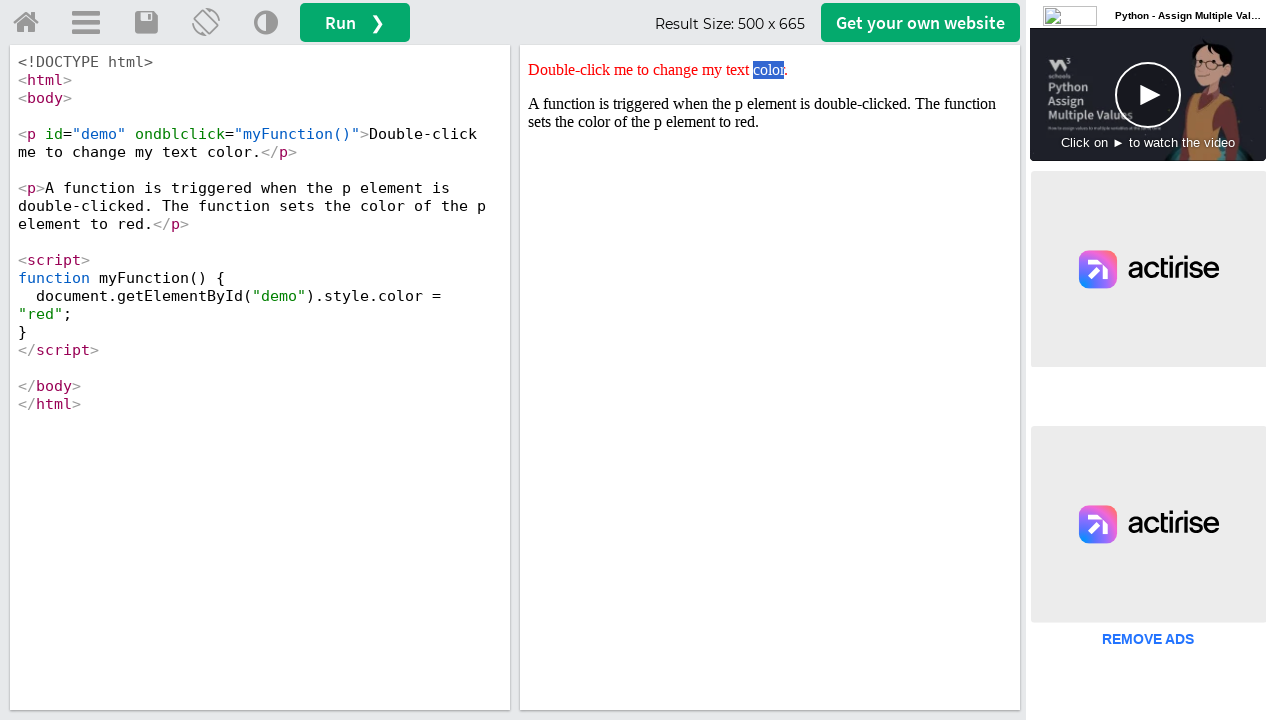